Tests bus ticket booking search functionality by entering source and destination cities, selecting a date, and initiating the search

Starting URL: https://www.abhibus.com/bus-ticket-booking

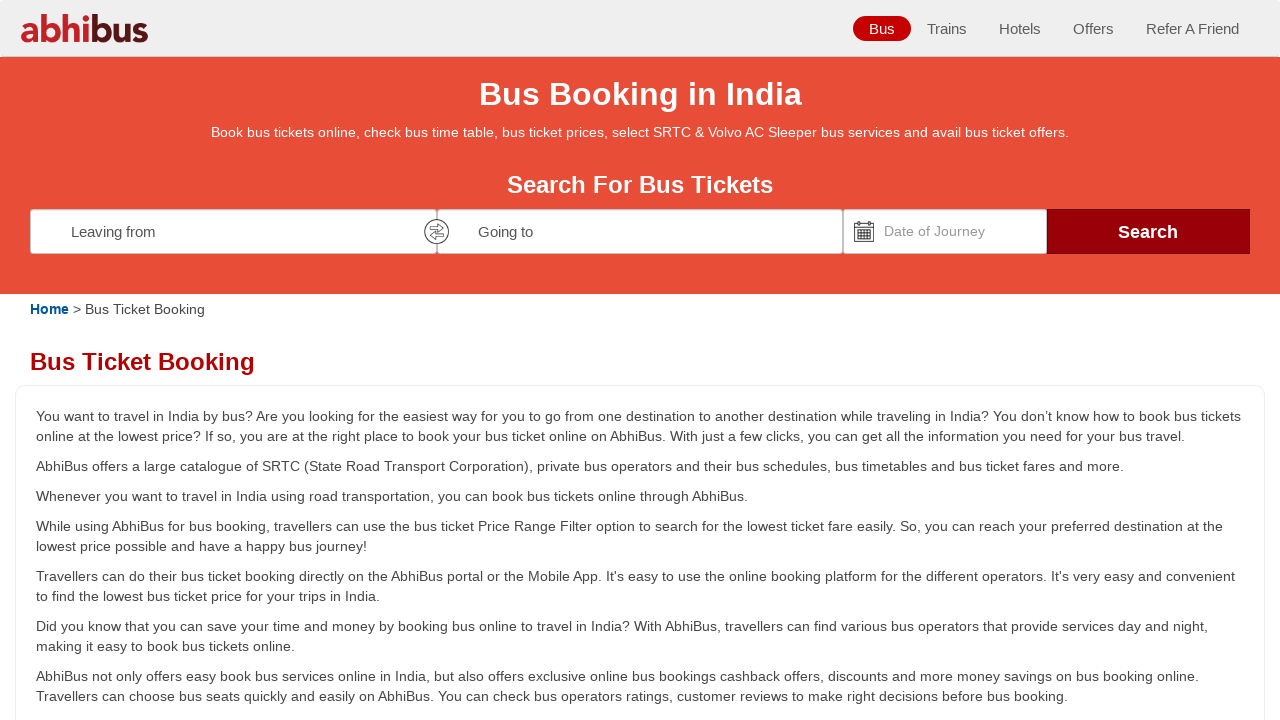

Filled source city field with 'Coimbatore' on #source
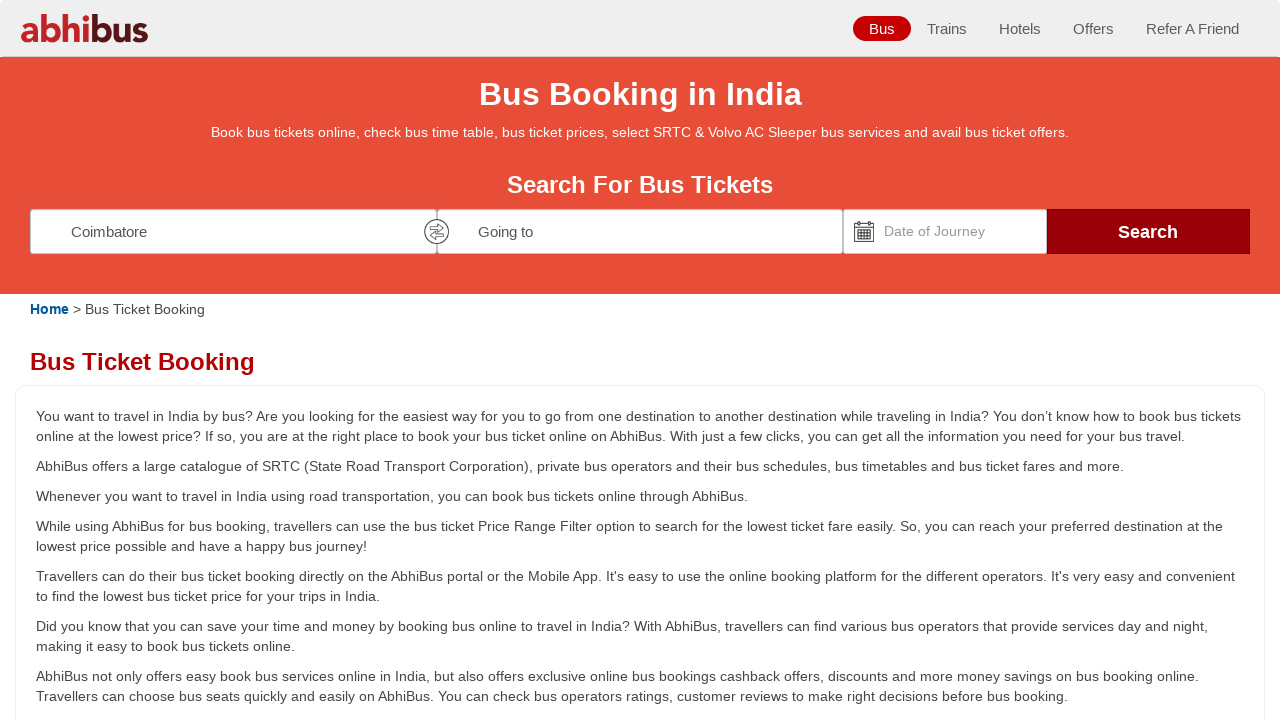

Waited 3 seconds for source city field to process
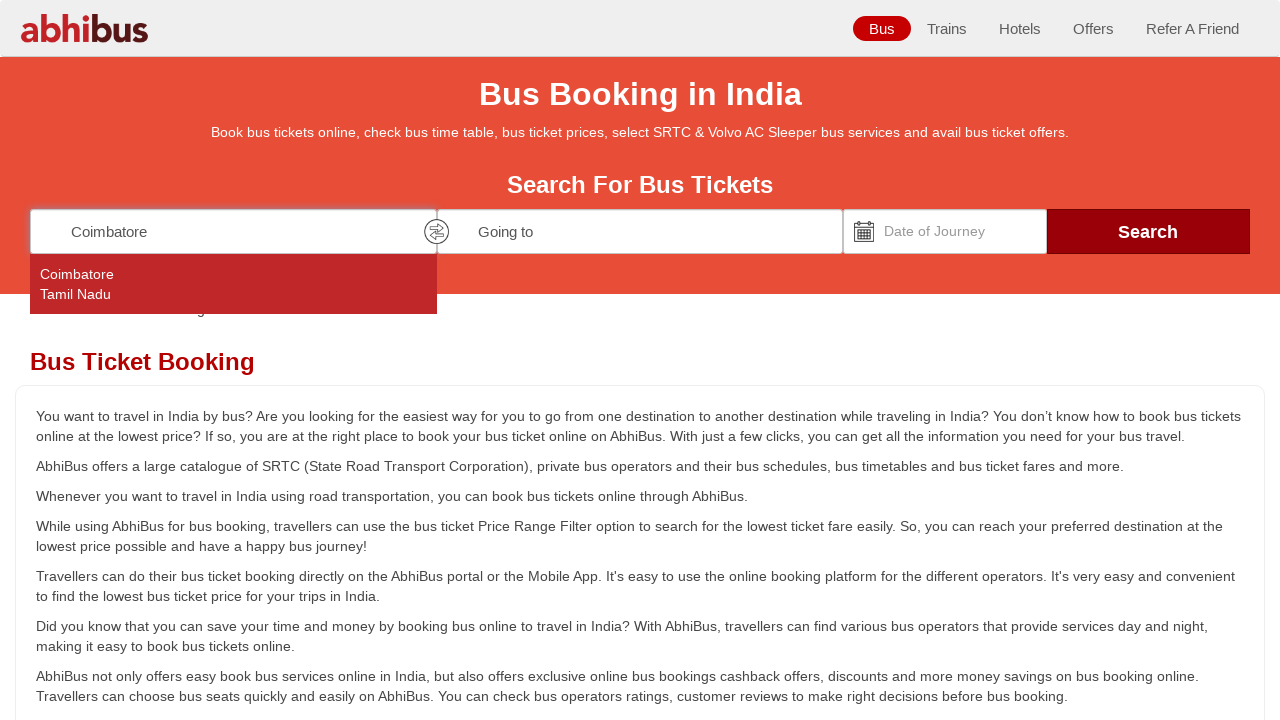

Pressed Enter to confirm source city selection on #source
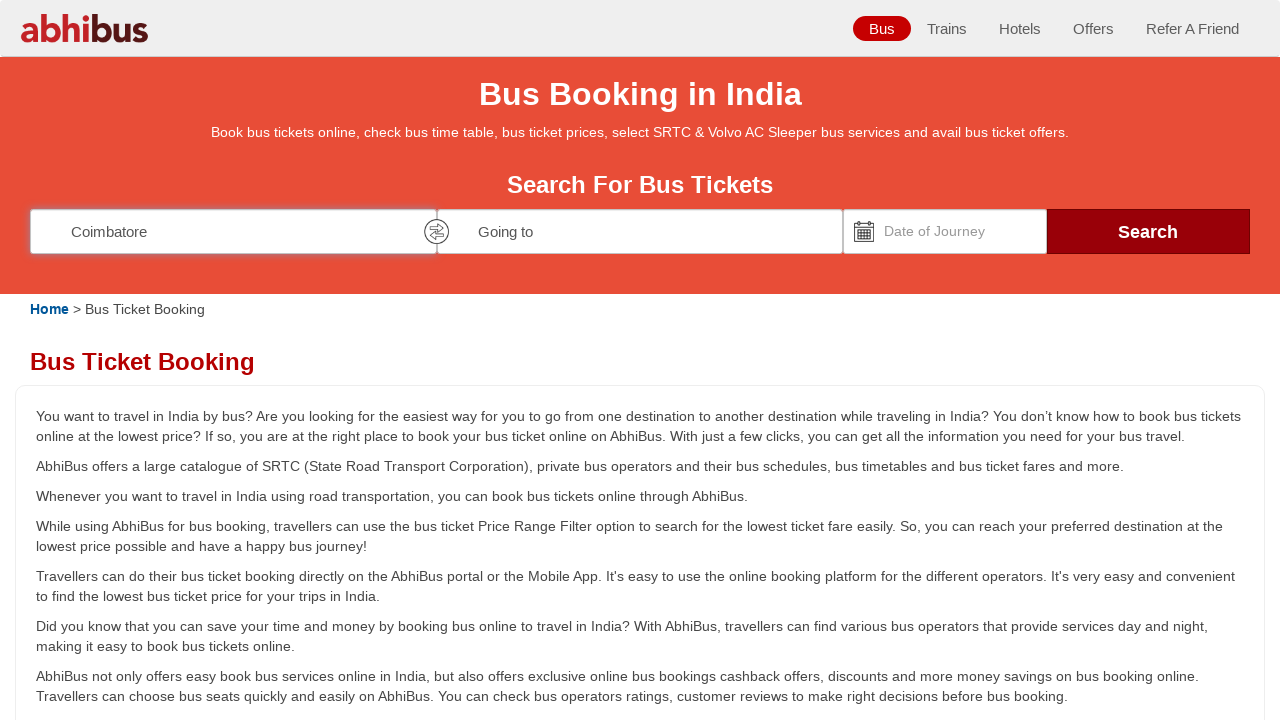

Filled destination city field with 'Salem' on #destination
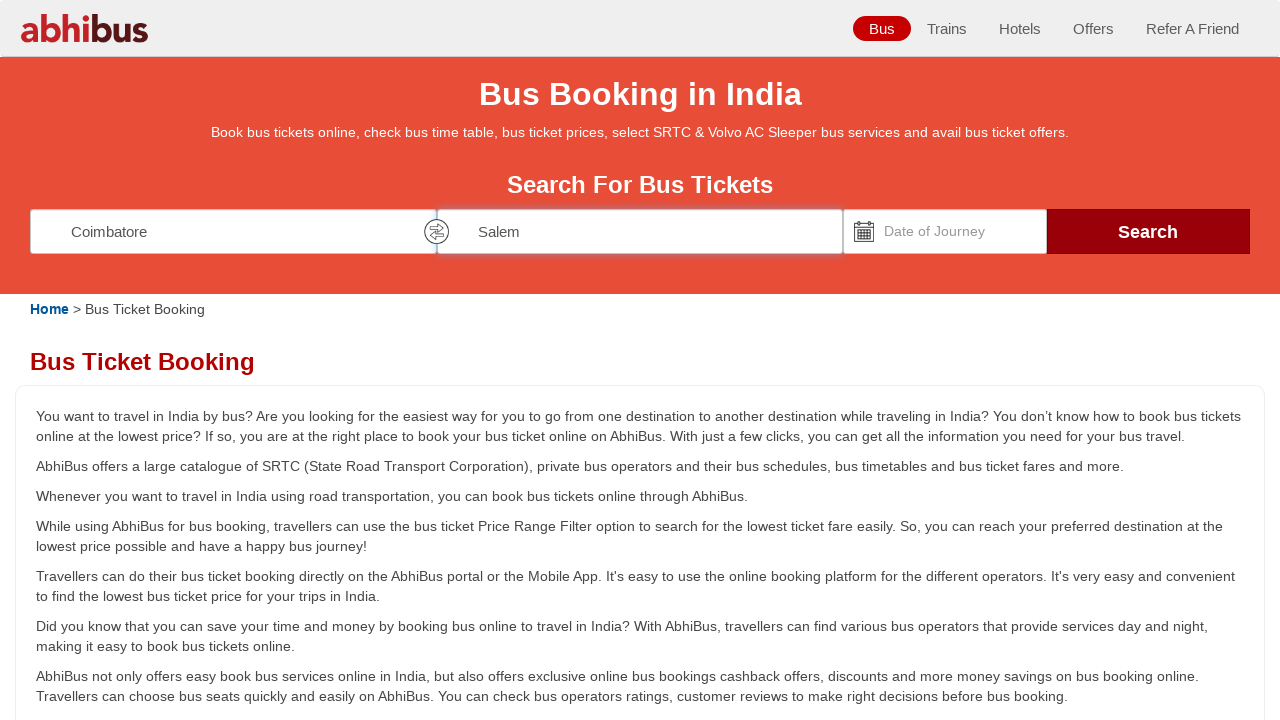

Waited 3 seconds for destination city field to process
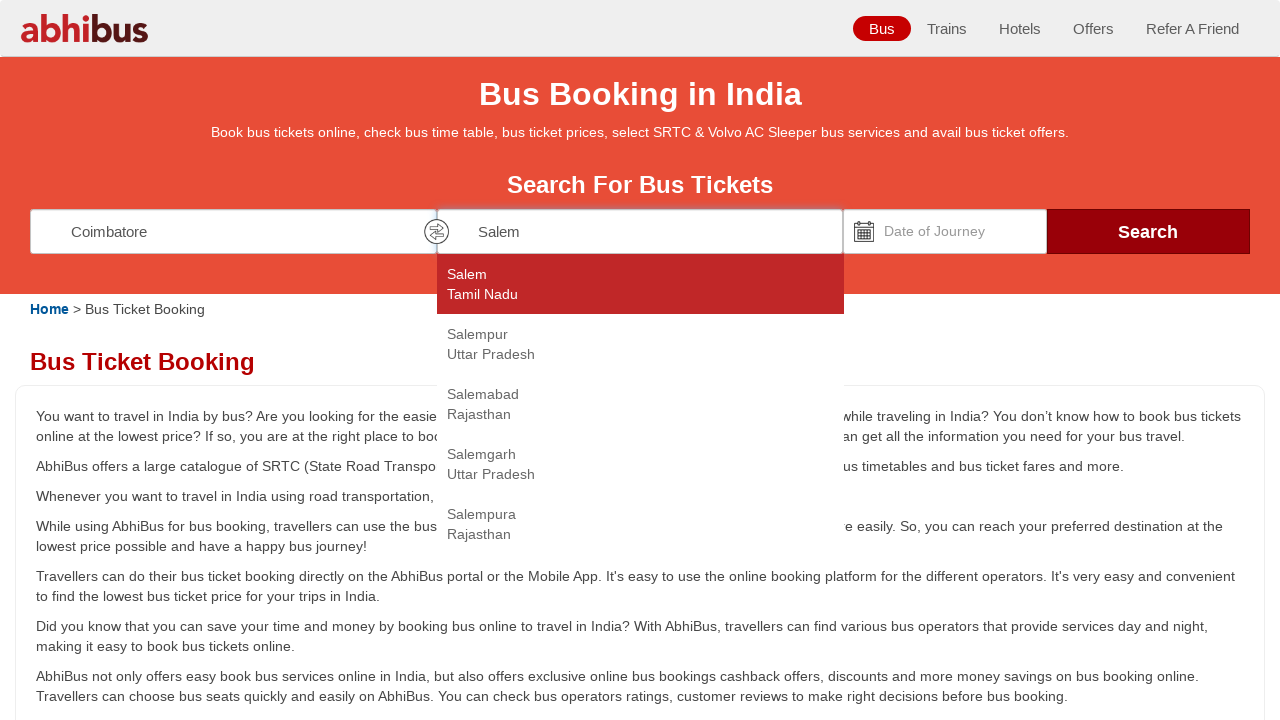

Pressed Enter to confirm destination city selection on #destination
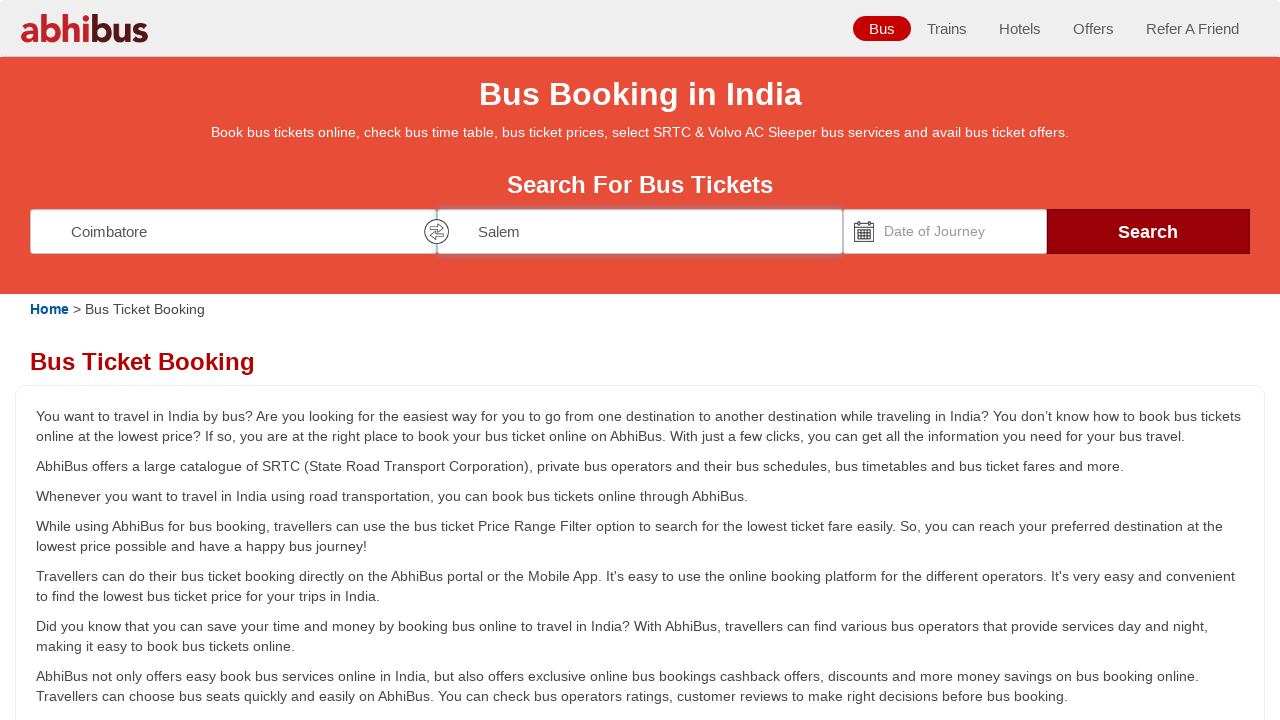

Set travel date to 15-03-2024 using JavaScript
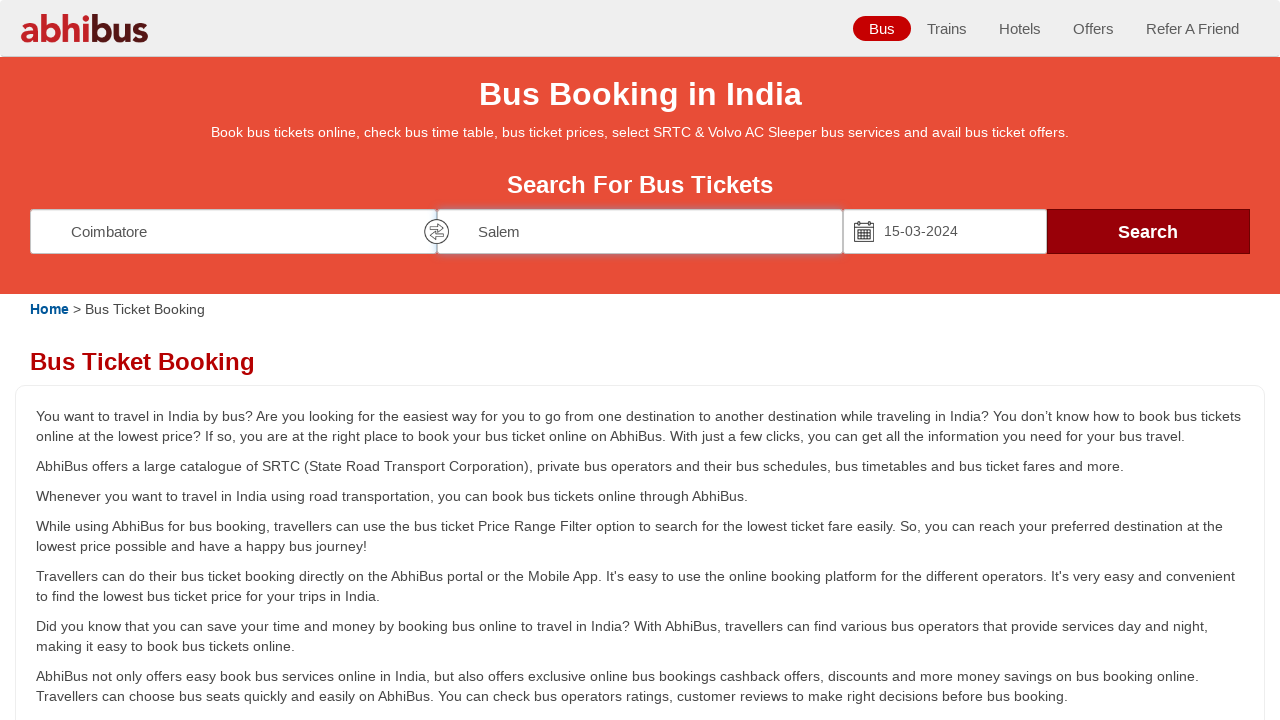

Clicked search button to initiate bus ticket search at (1148, 231) on #seo_search_btn
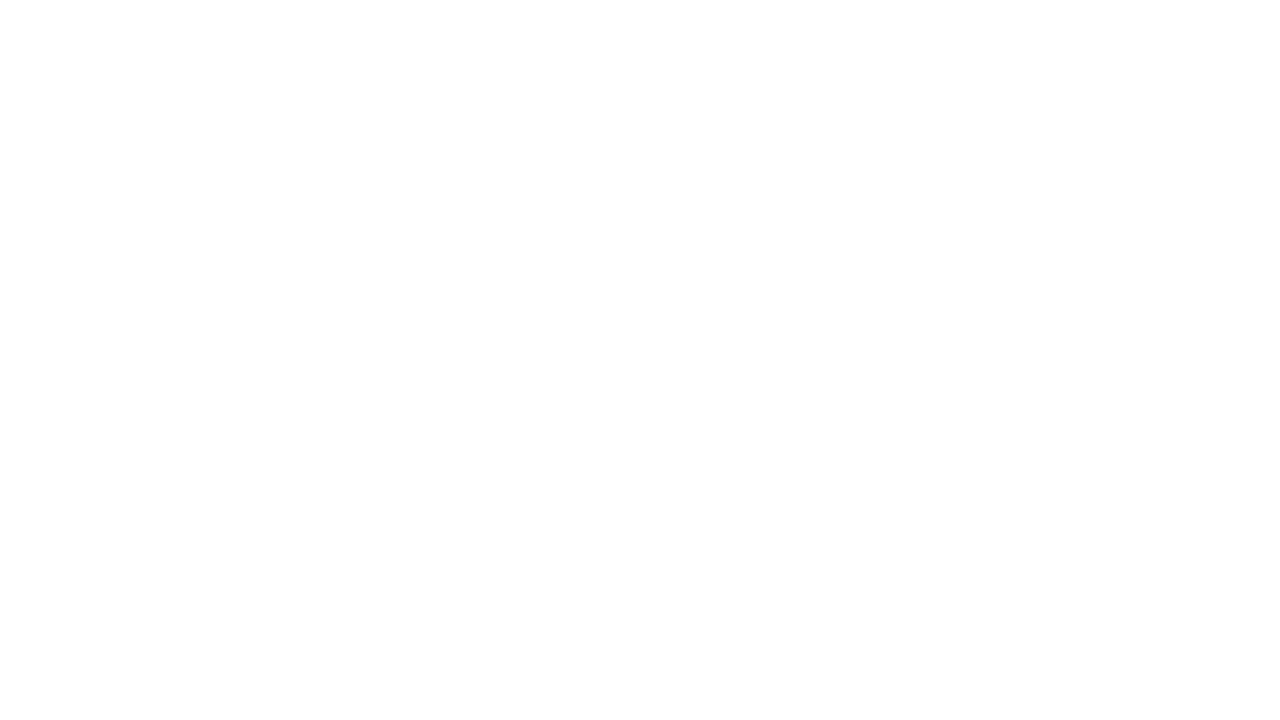

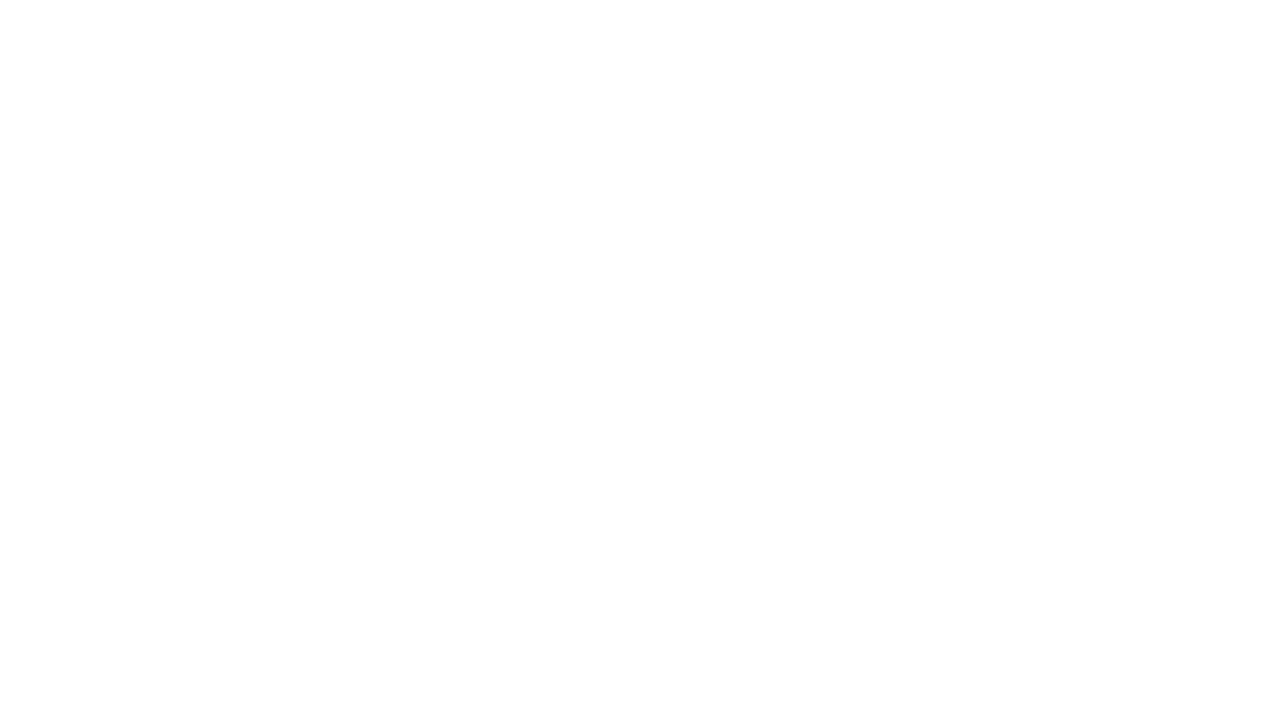